Tests drag and drop functionality by dragging an element from a source location and dropping it onto a target element within an iframe on the jQuery UI demo page

Starting URL: https://jqueryui.com/droppable/

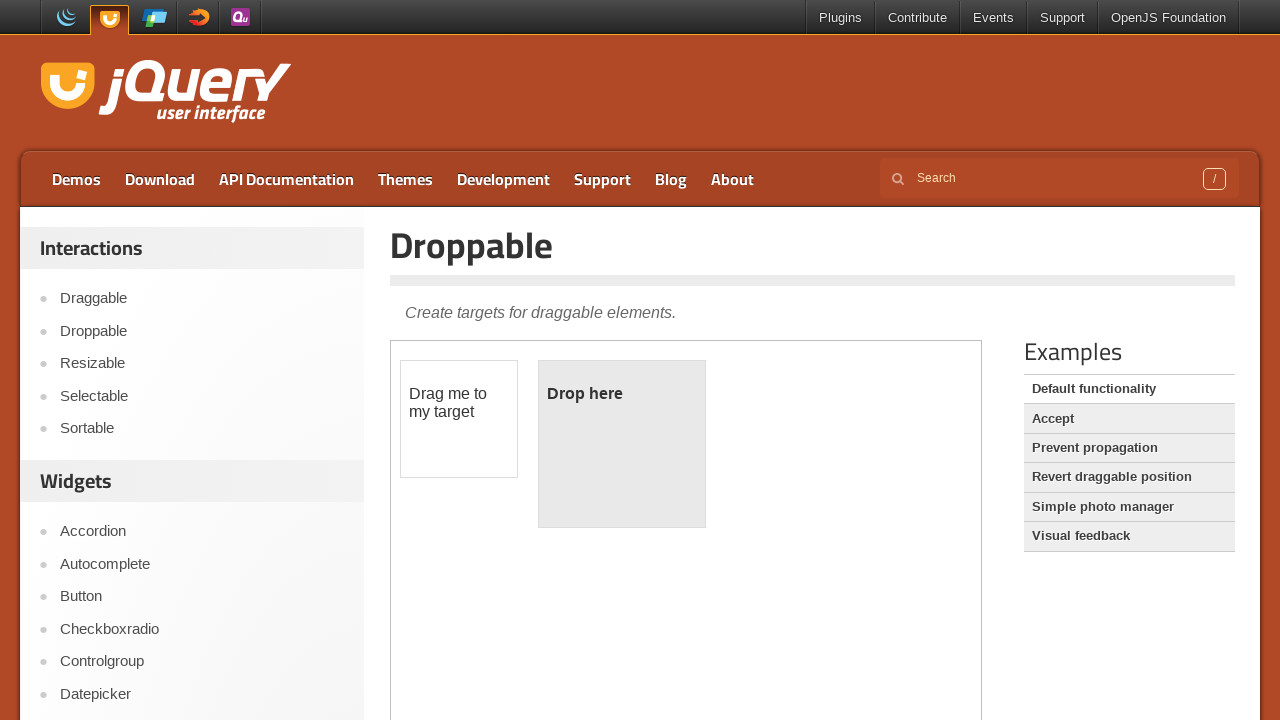

Navigated to jQuery UI droppable demo page
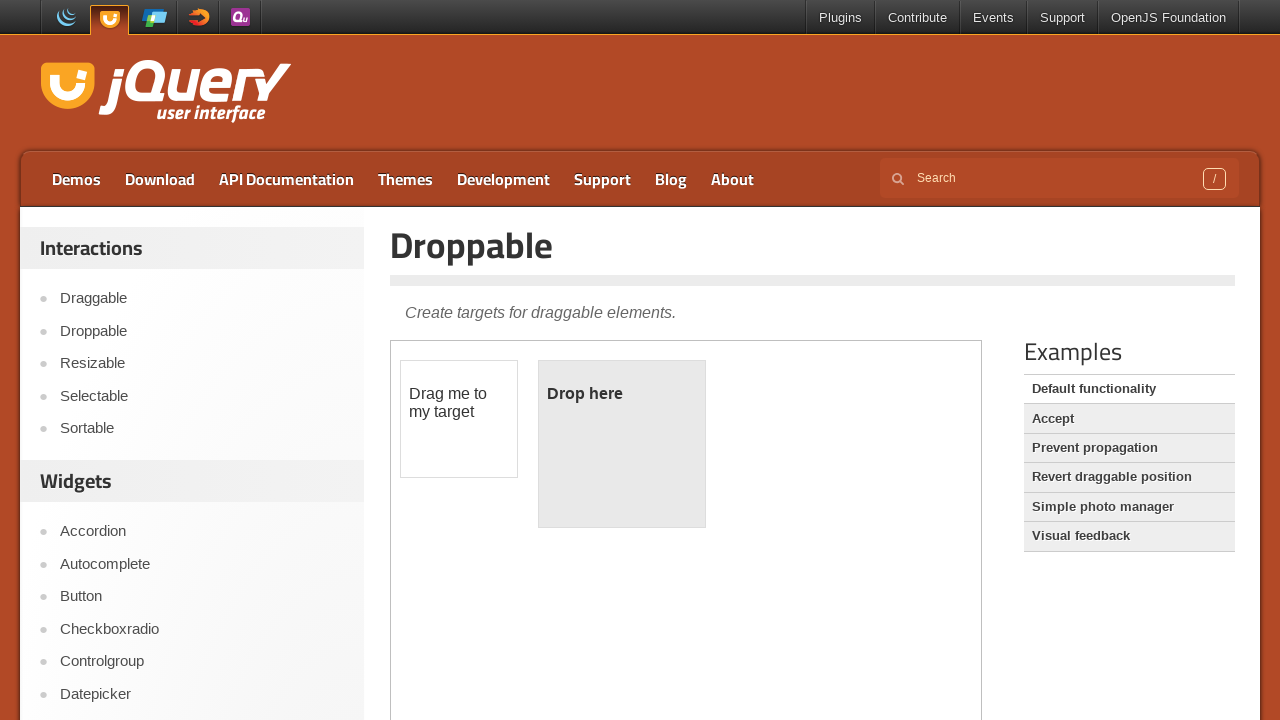

Located iframe containing drag and drop demo
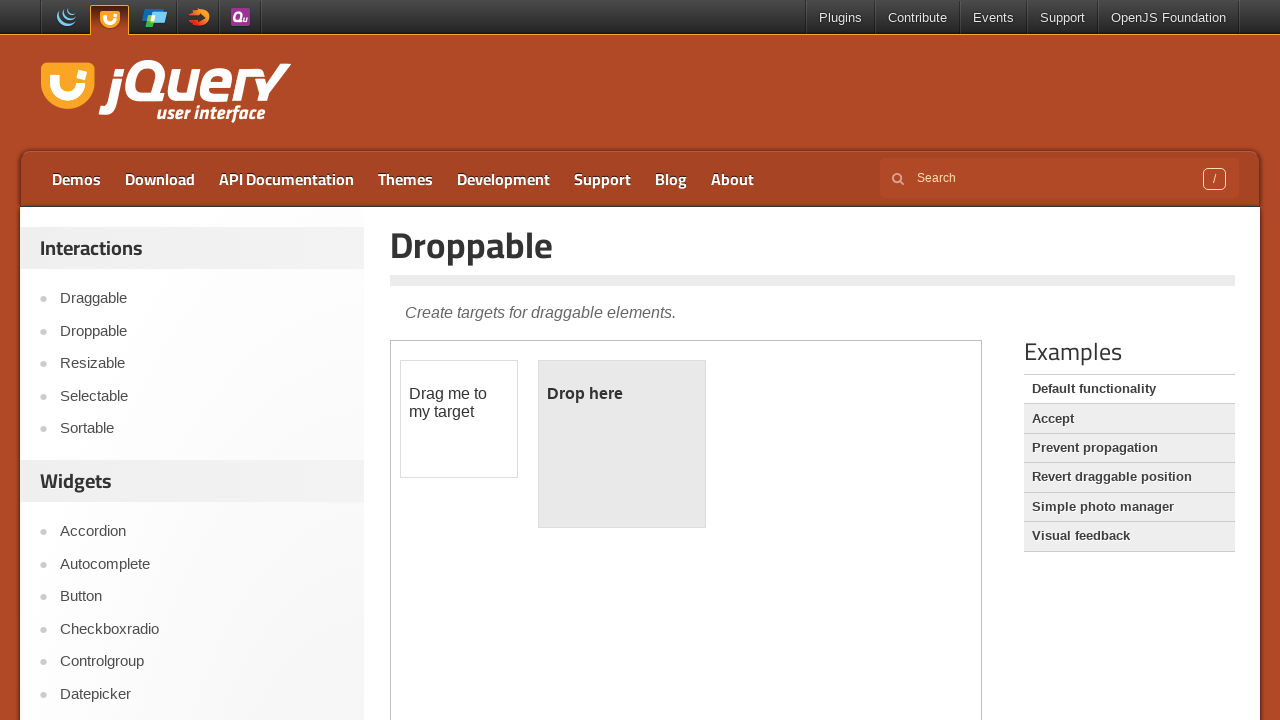

Located draggable source element
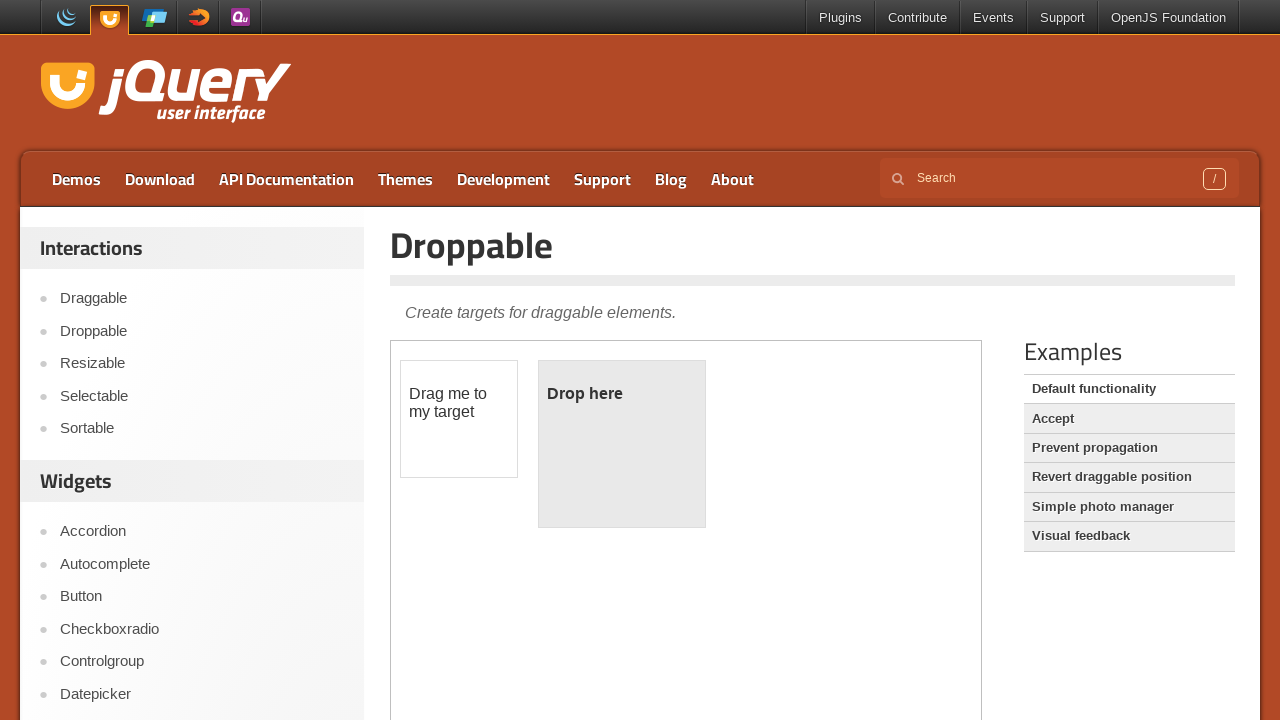

Located droppable target element
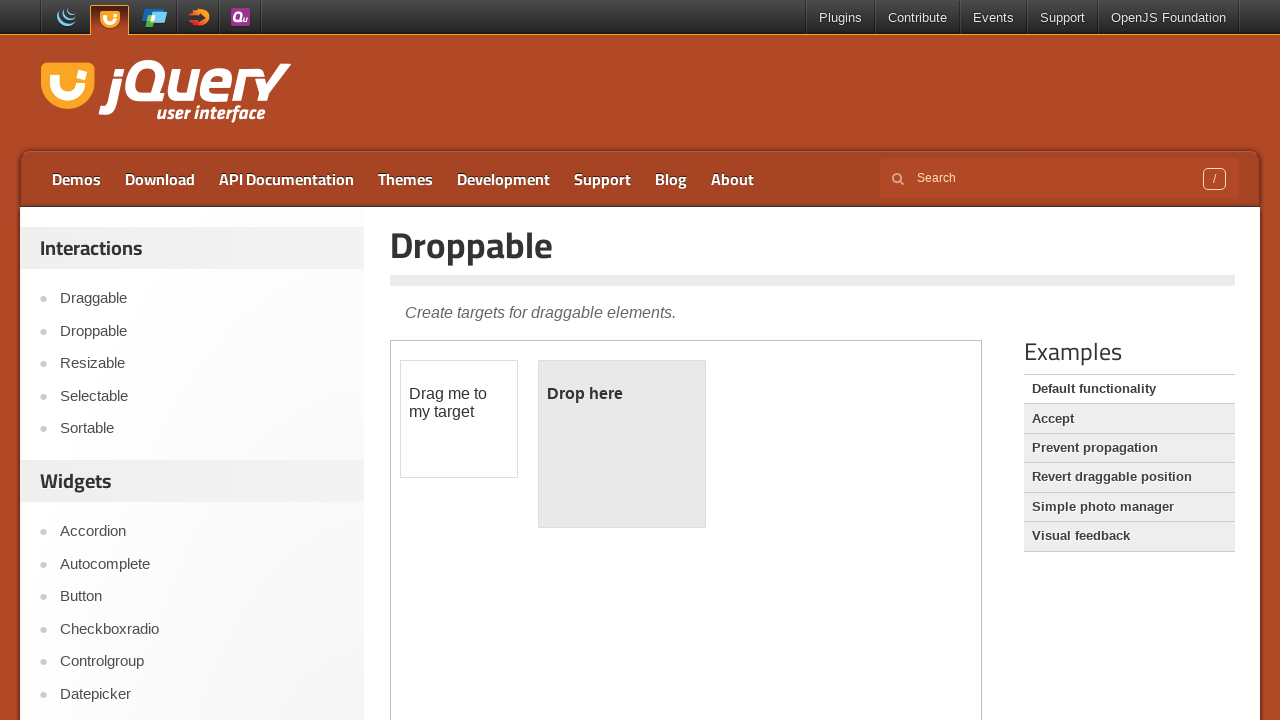

Dragged element from source to target droppable area at (622, 444)
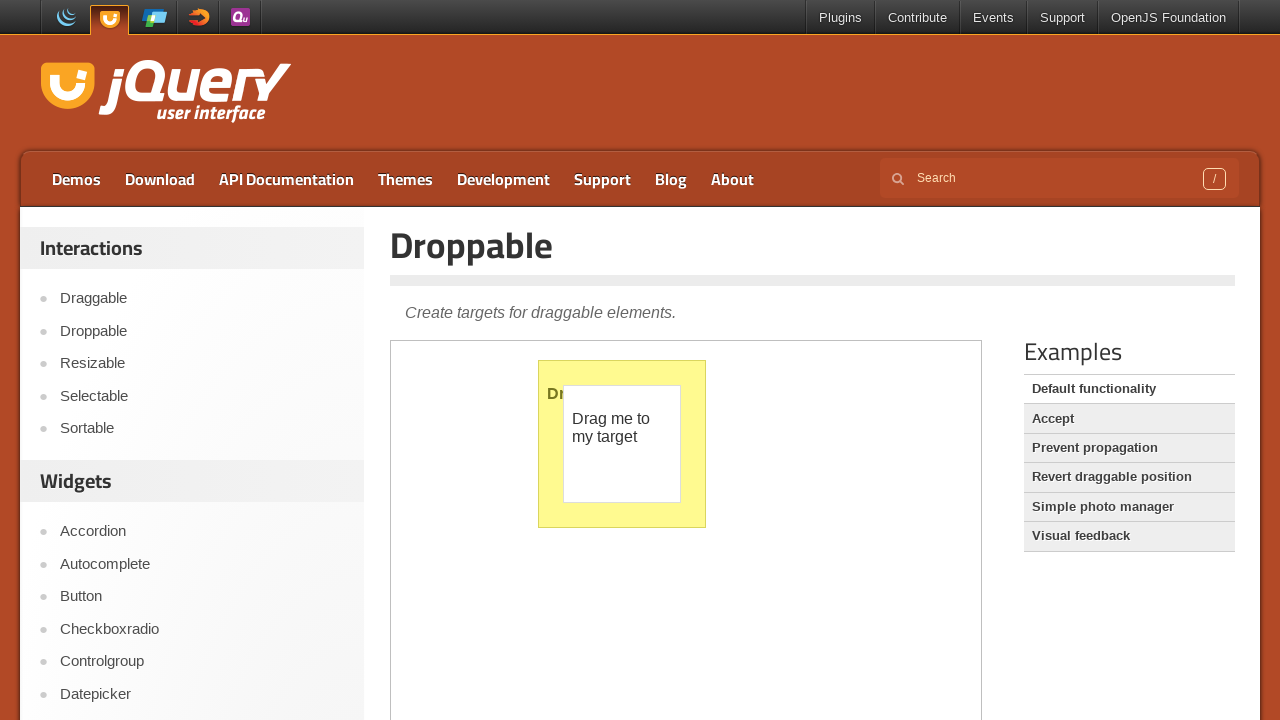

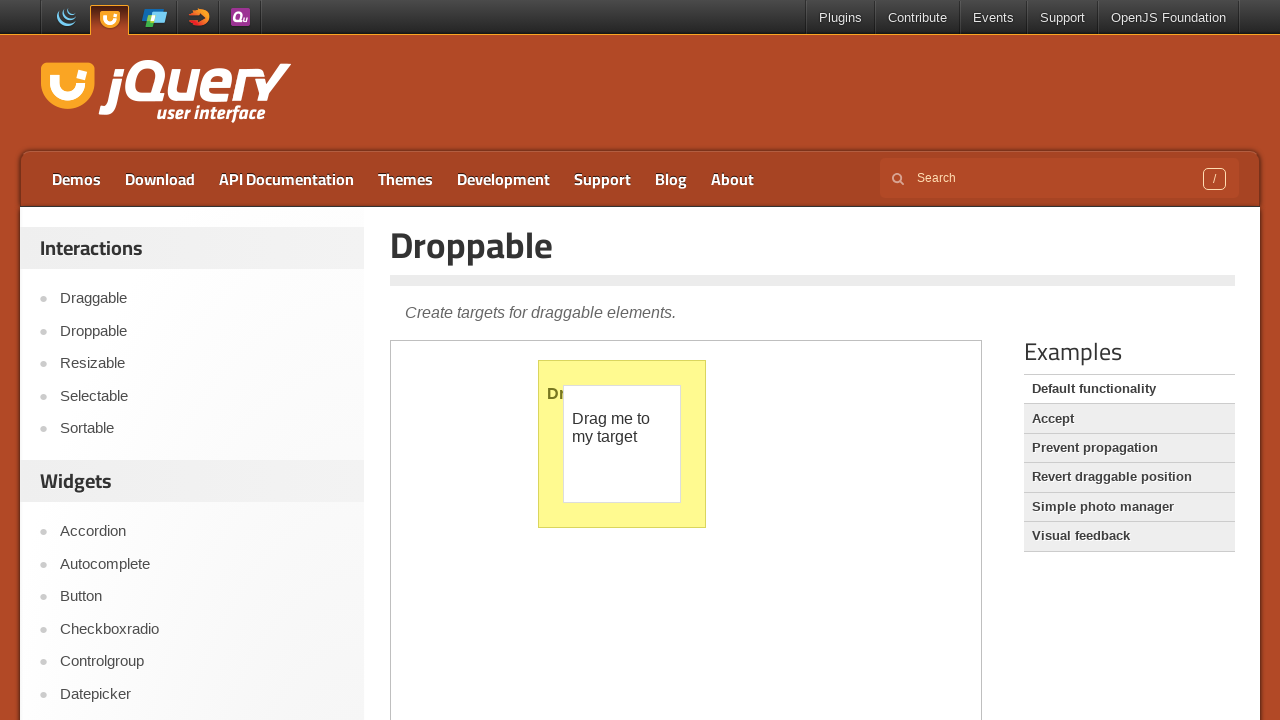